Tests file download page by verifying download links are present and clickable

Starting URL: http://the-internet.herokuapp.com/download

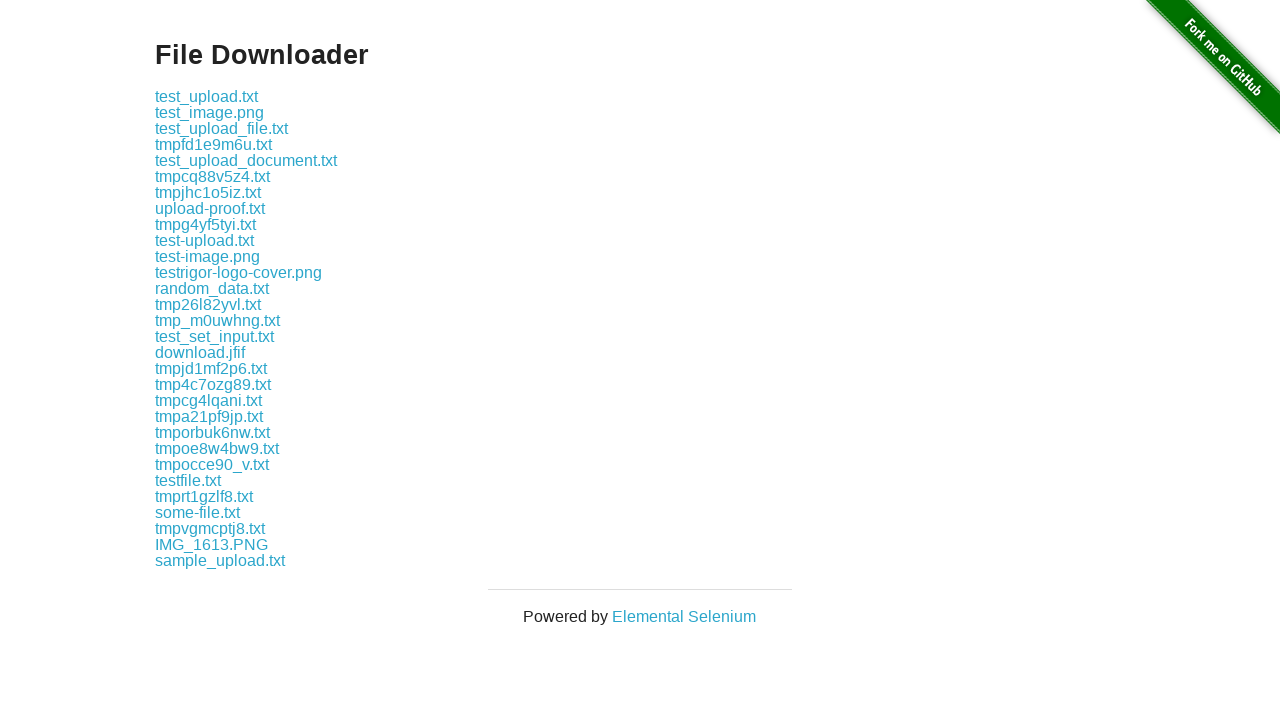

Waited for download section to load
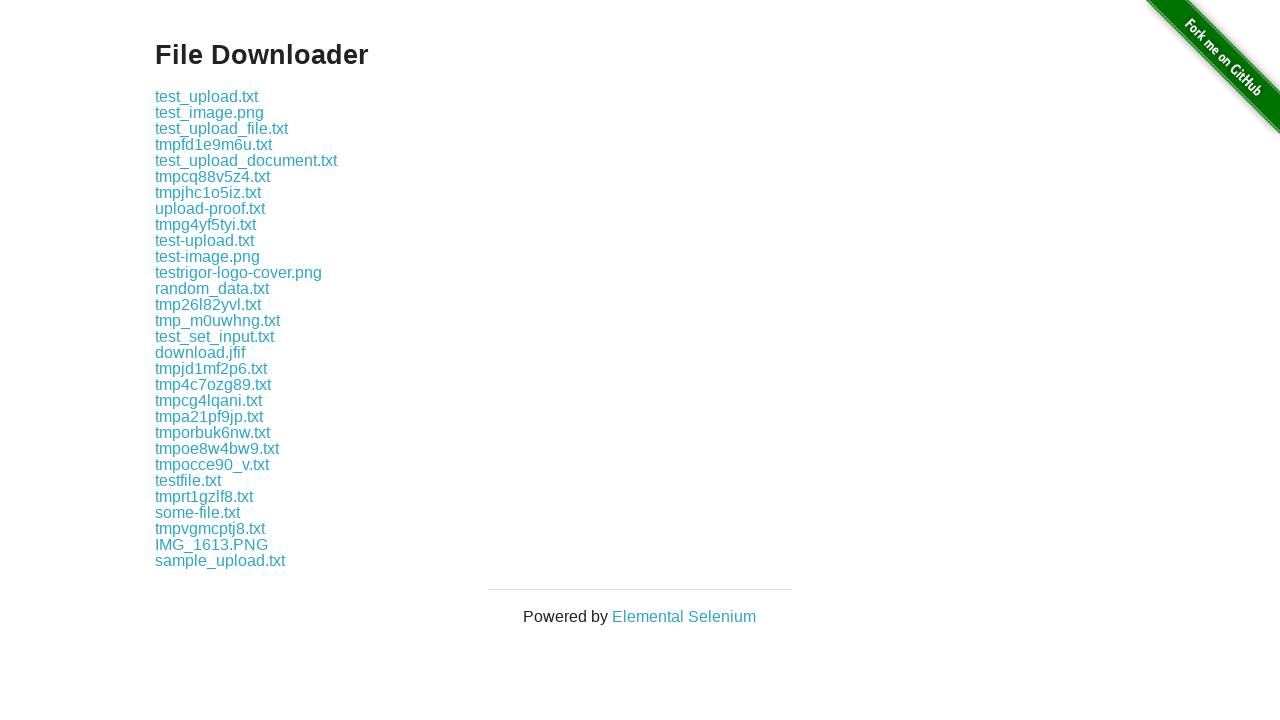

Verified download links are present
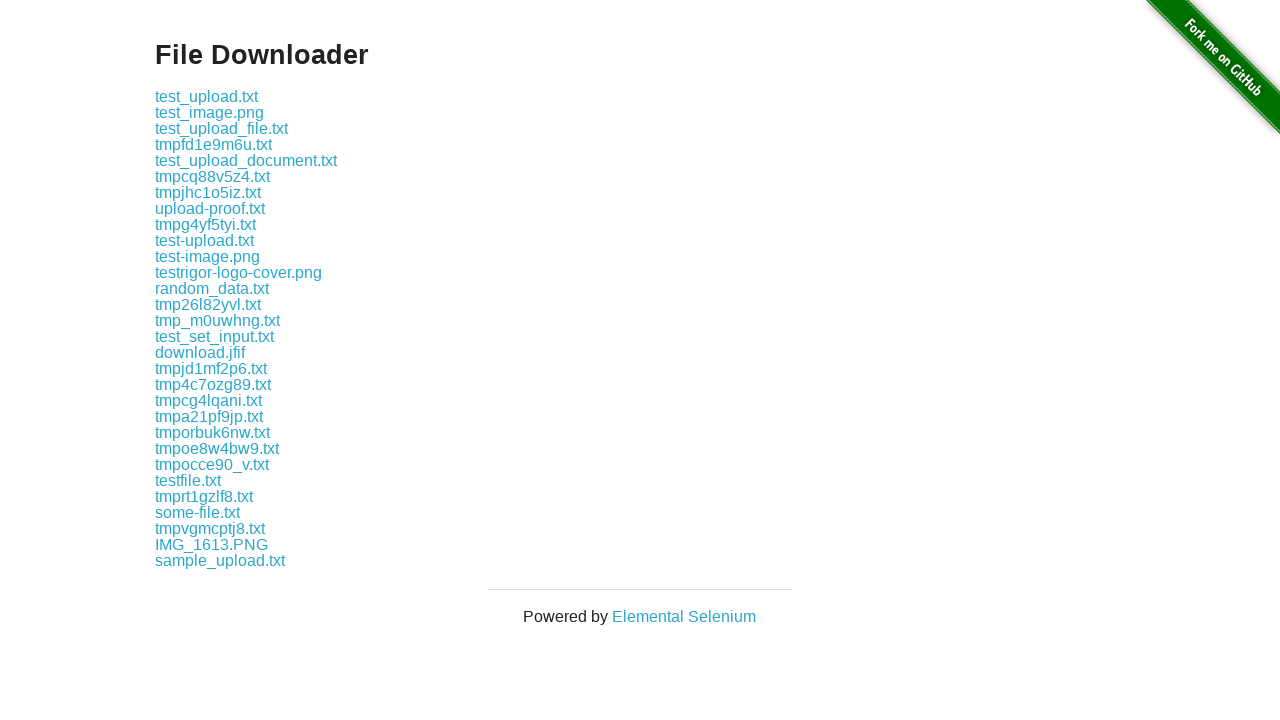

Located first download link
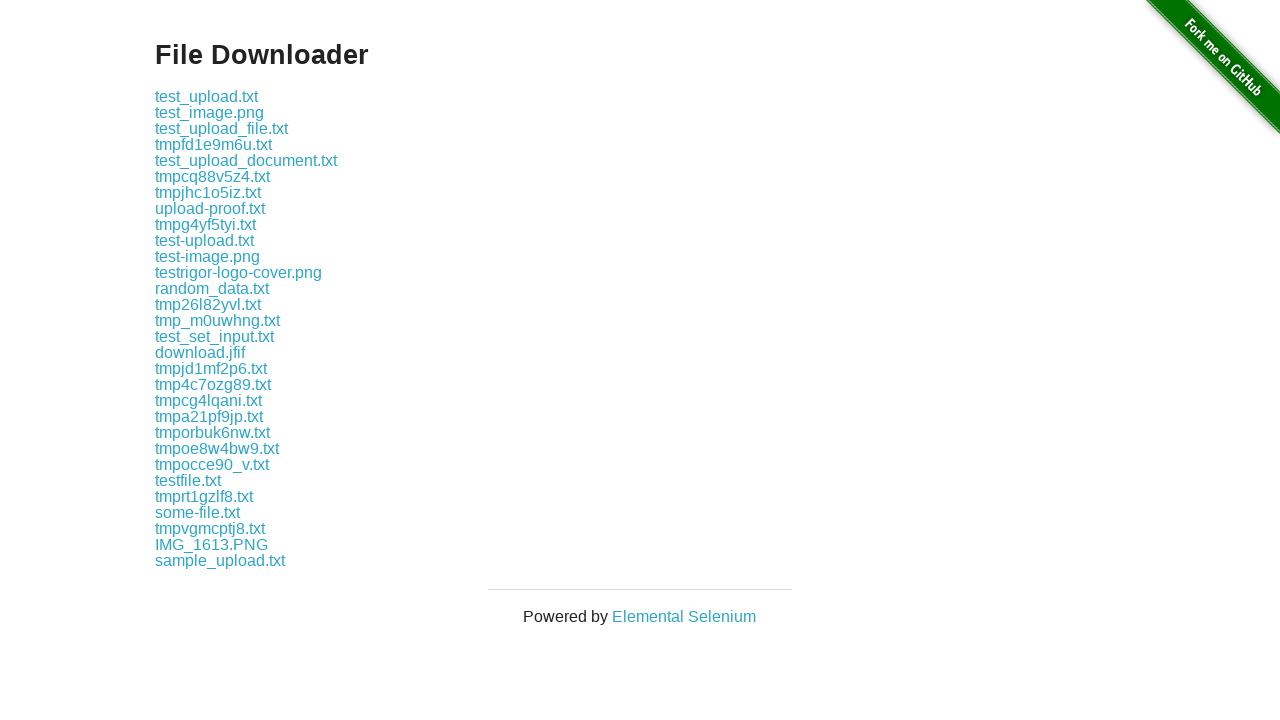

Clicked first download link at (206, 96) on .example a >> nth=0
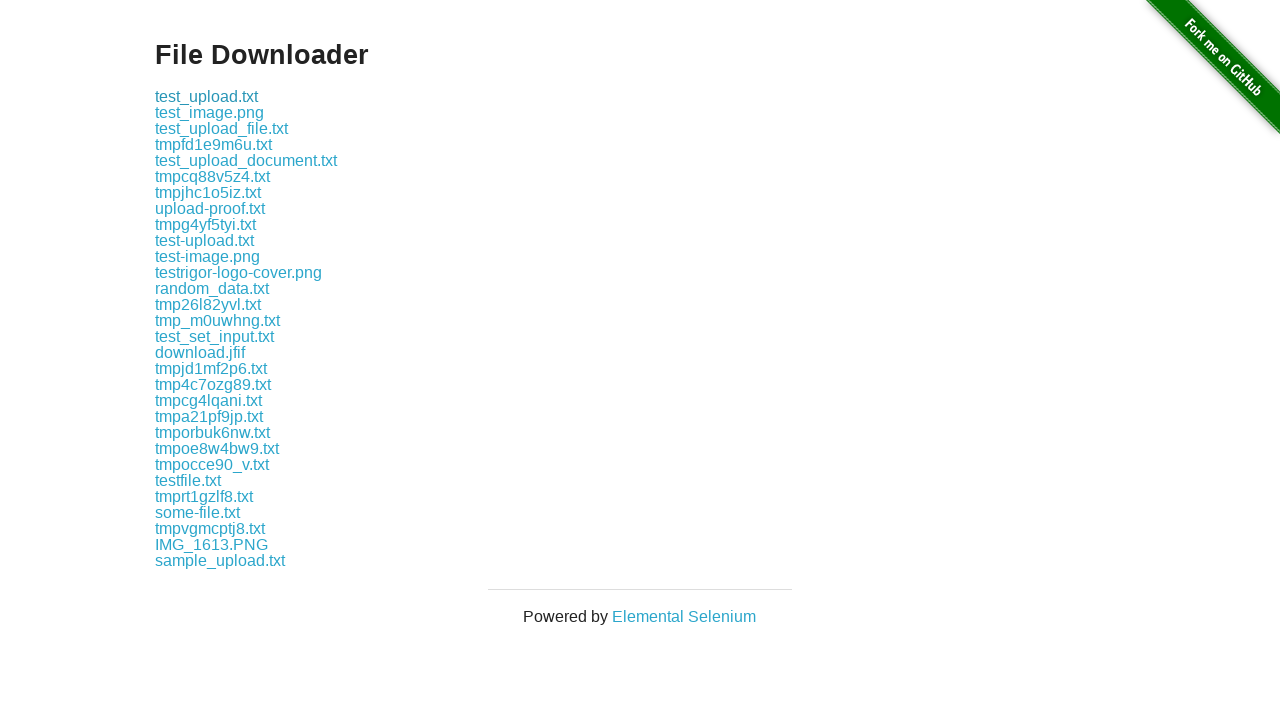

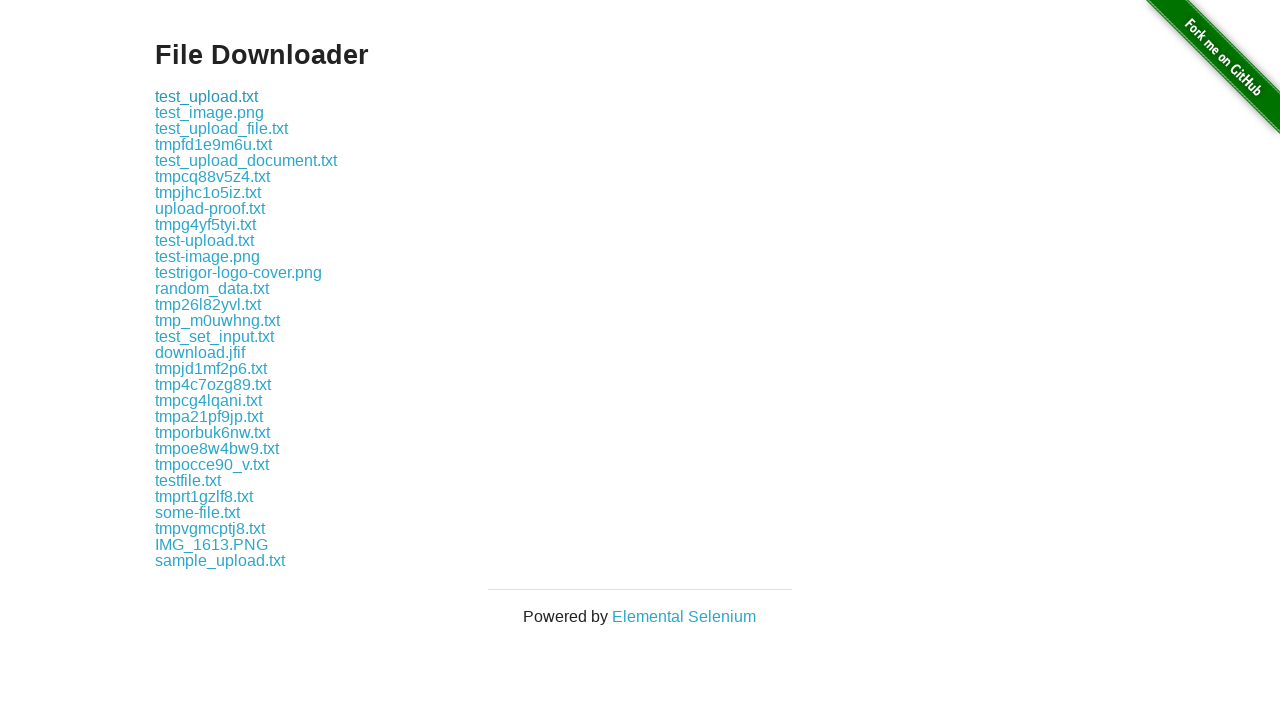